Navigates to the Danish directory website krak.dk and verifies the page loads successfully

Starting URL: http://www.krak.dk

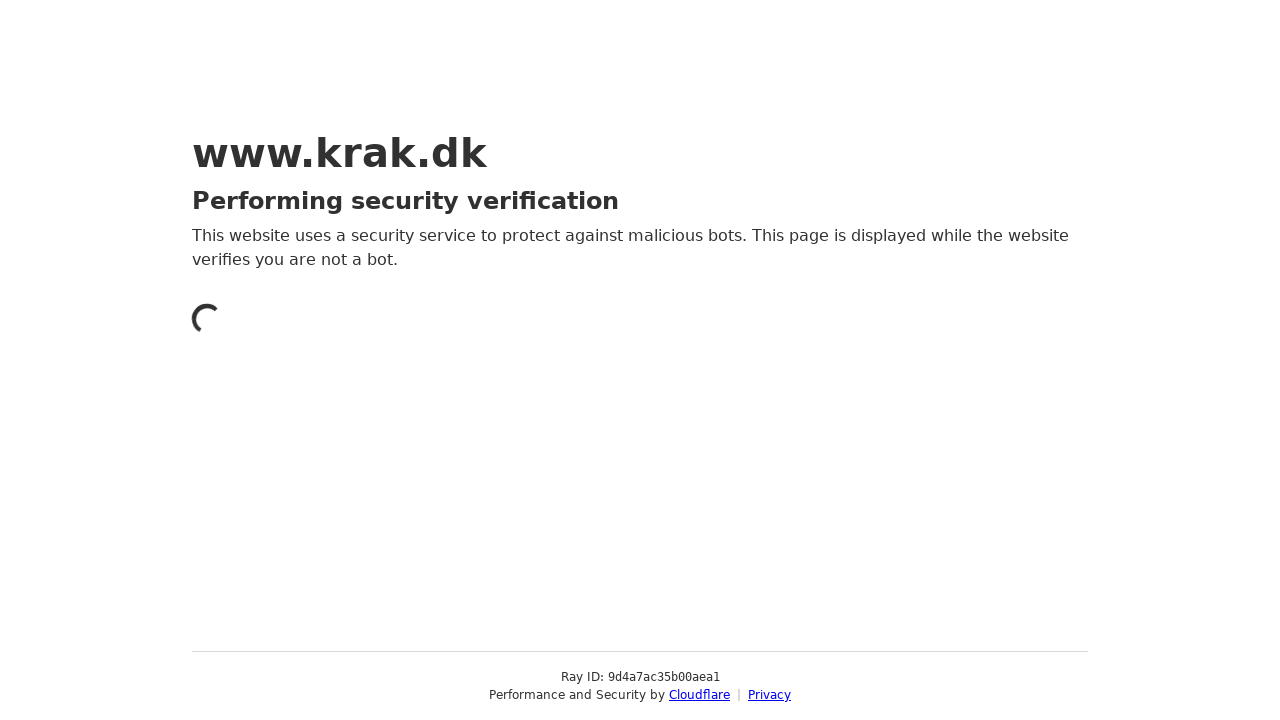

Navigated to krak.dk Danish directory website
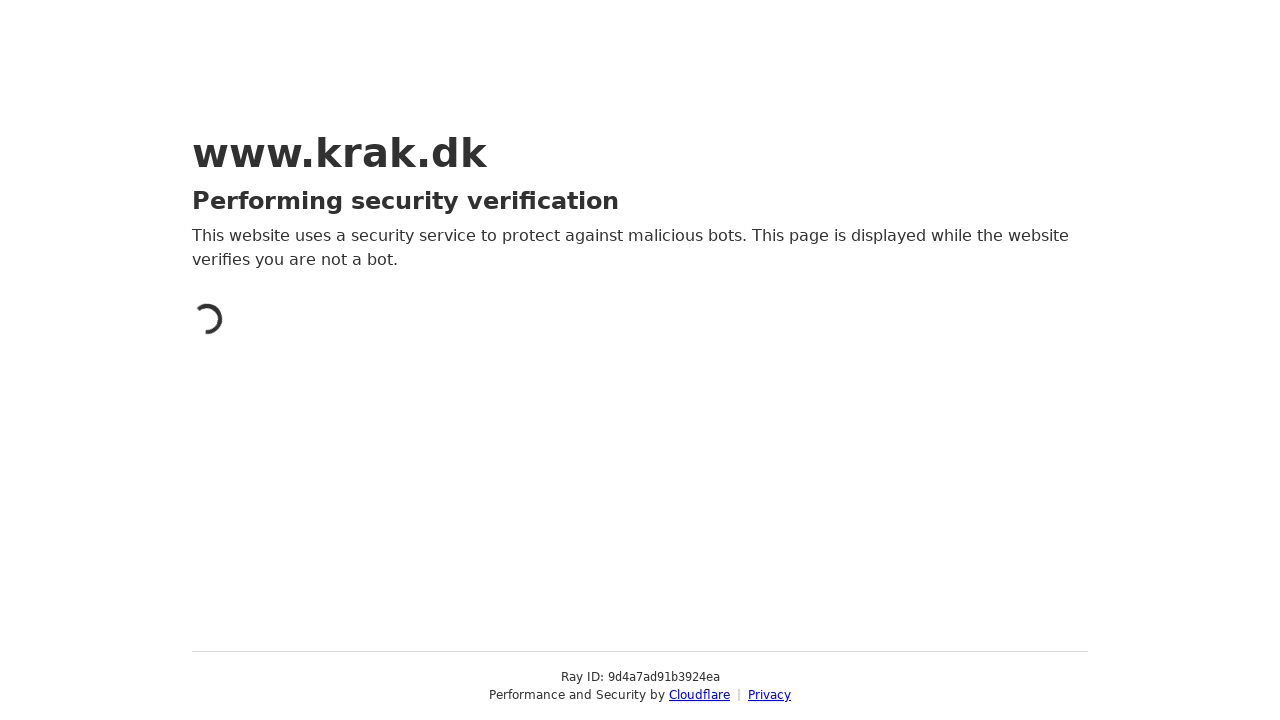

Page fully loaded - DOM content ready
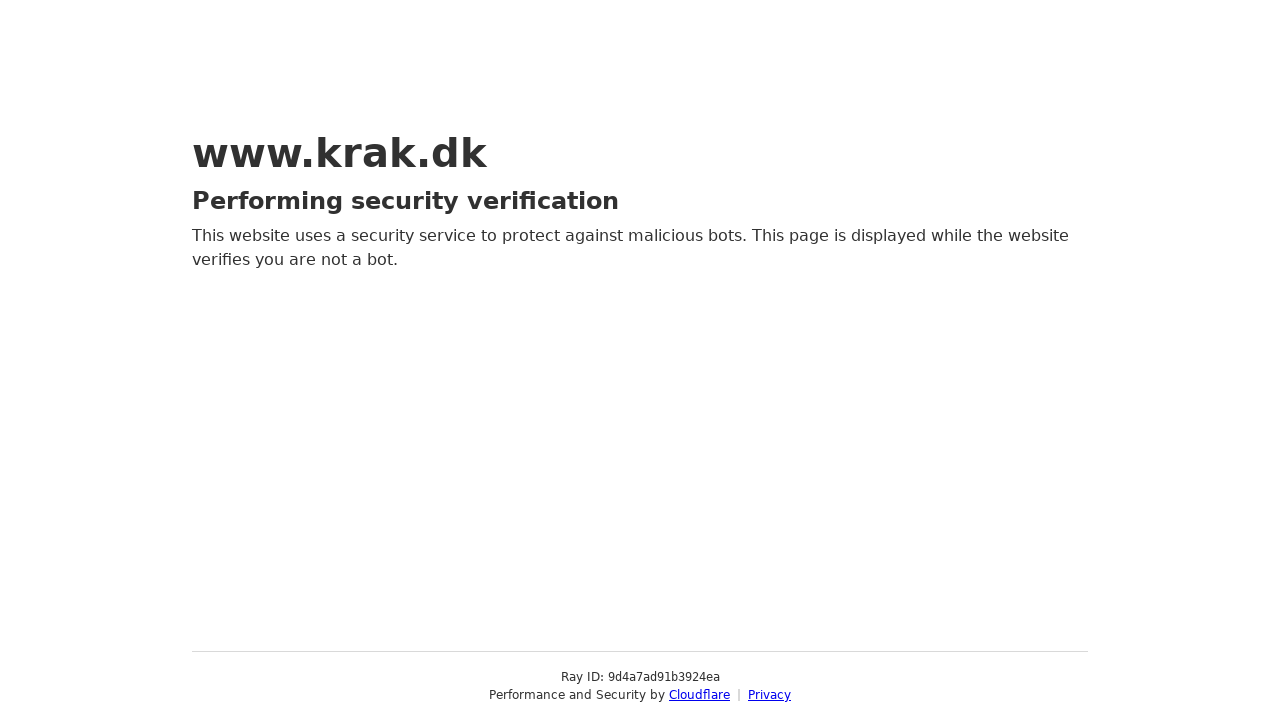

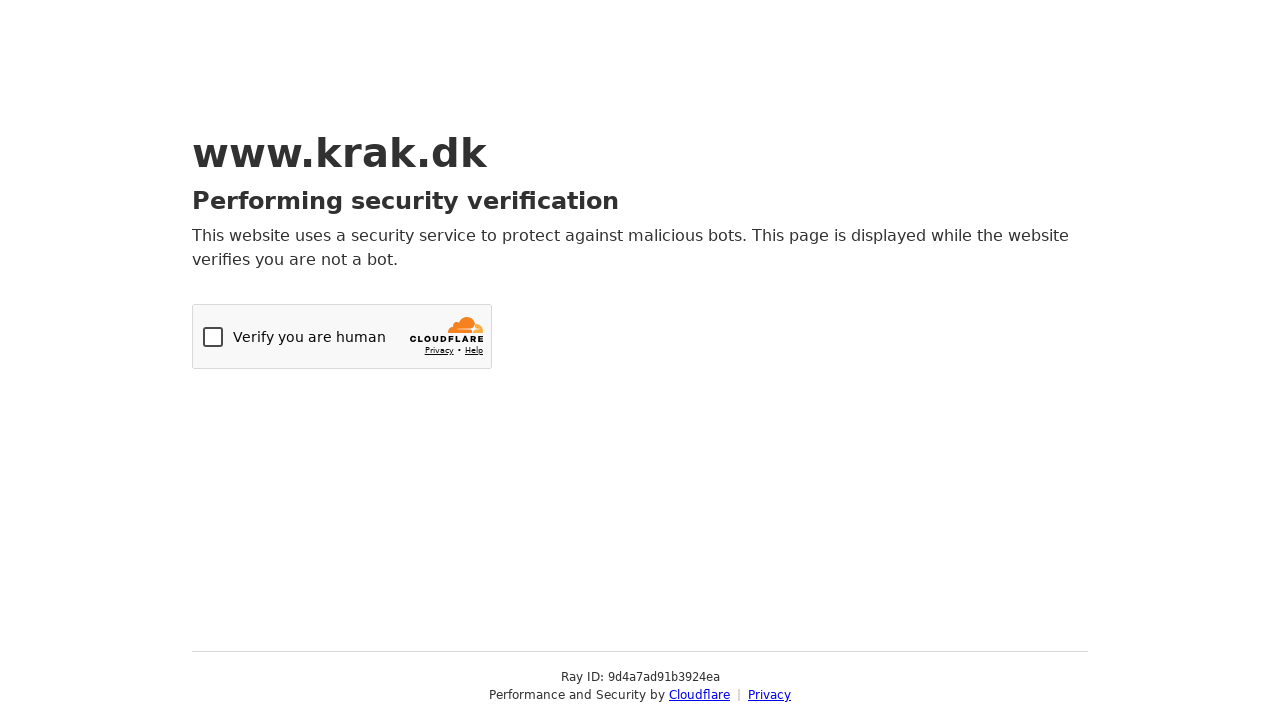